Tests nested iframe handling by navigating through multiple frames (top, left, middle, bottom) and extracting text content from each frame

Starting URL: https://the-internet.herokuapp.com/frames

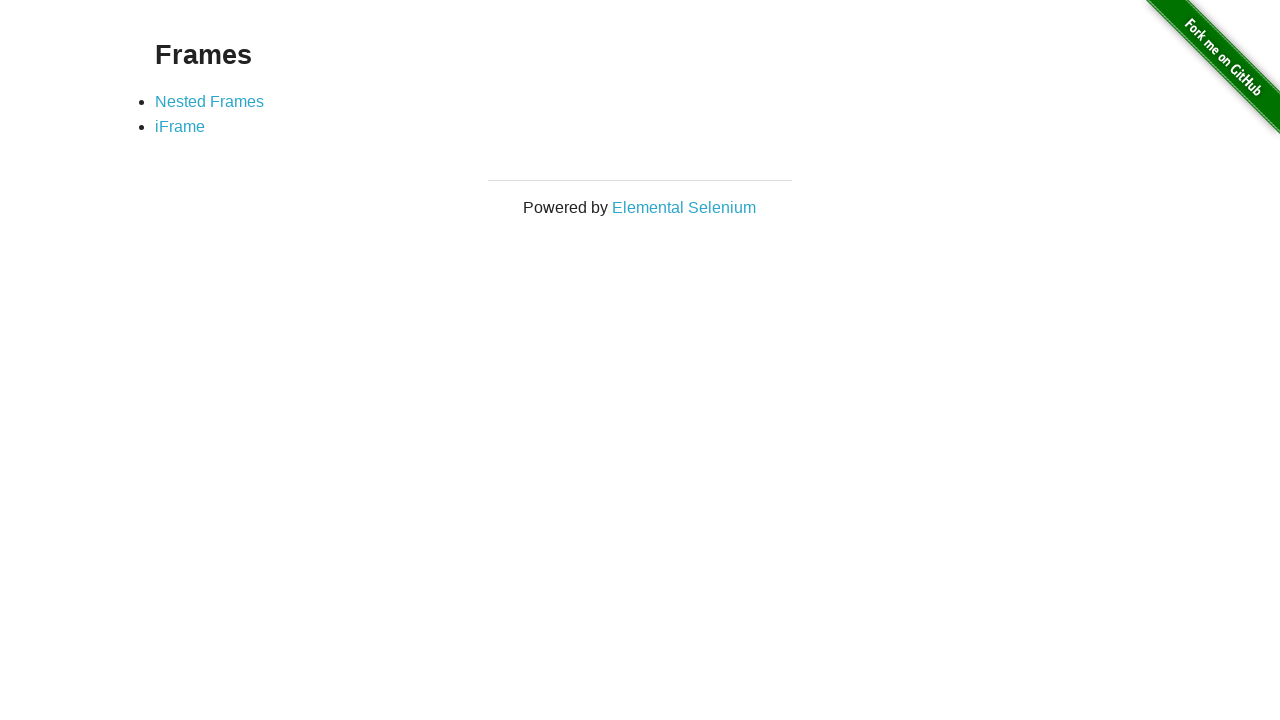

Clicked on Nested Frames link at (210, 101) on xpath=//a[text()='Nested Frames']
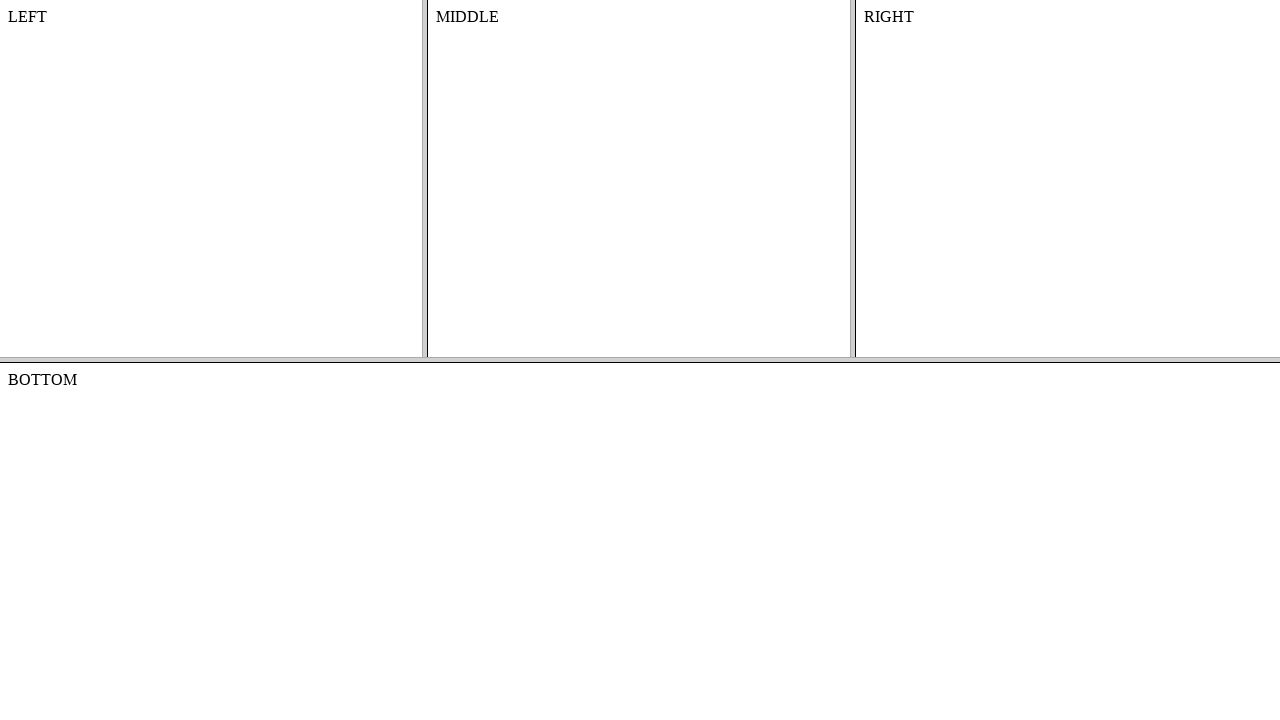

Waited for frames page to load (domcontentloaded)
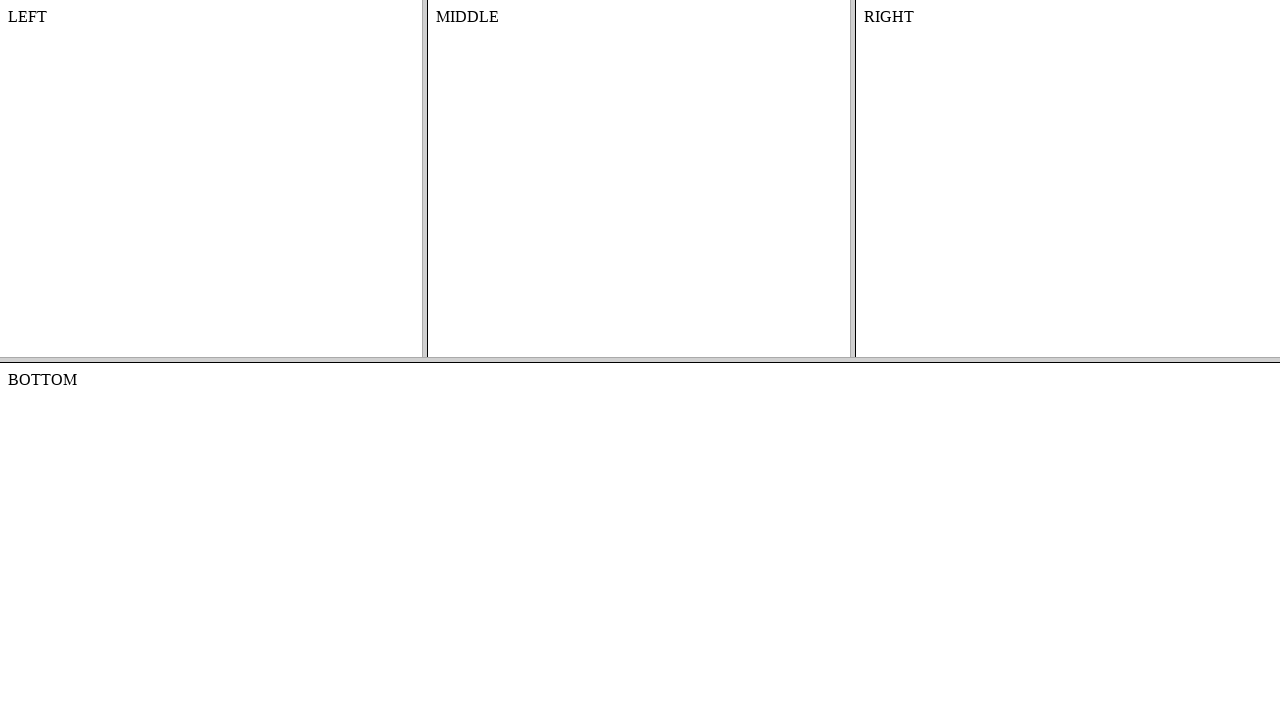

Located top frame
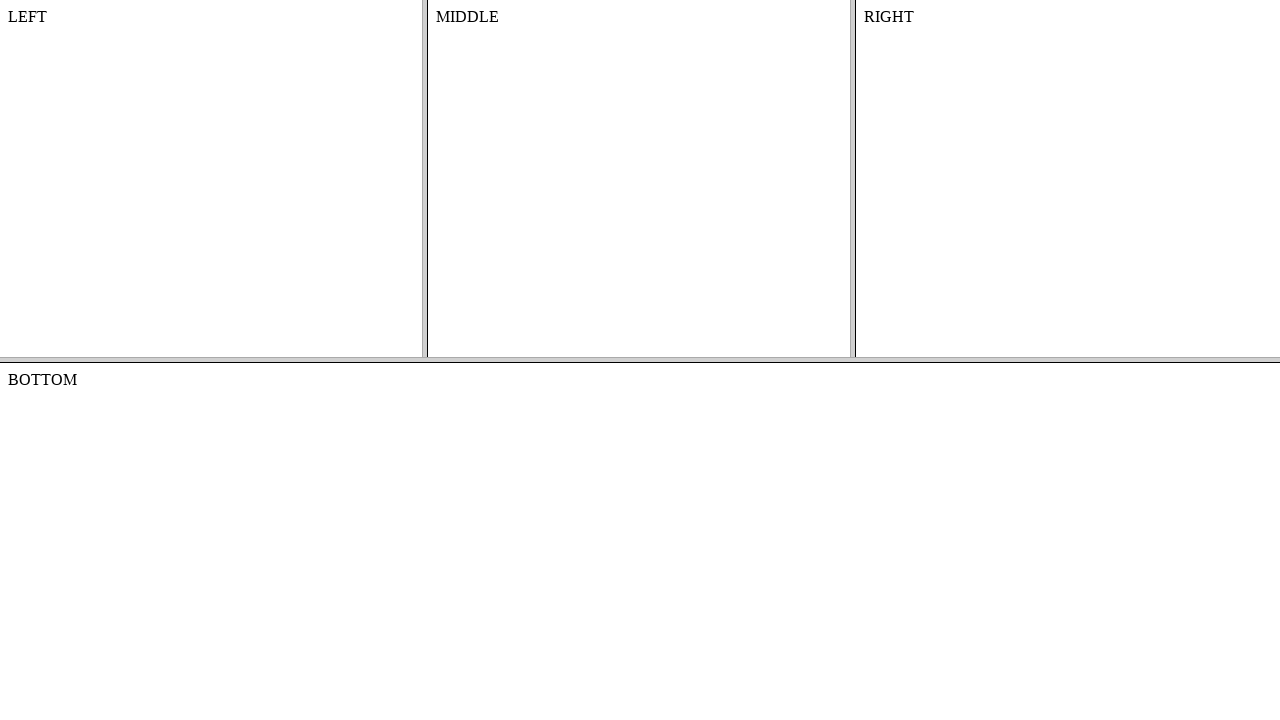

Located left frame within top frame
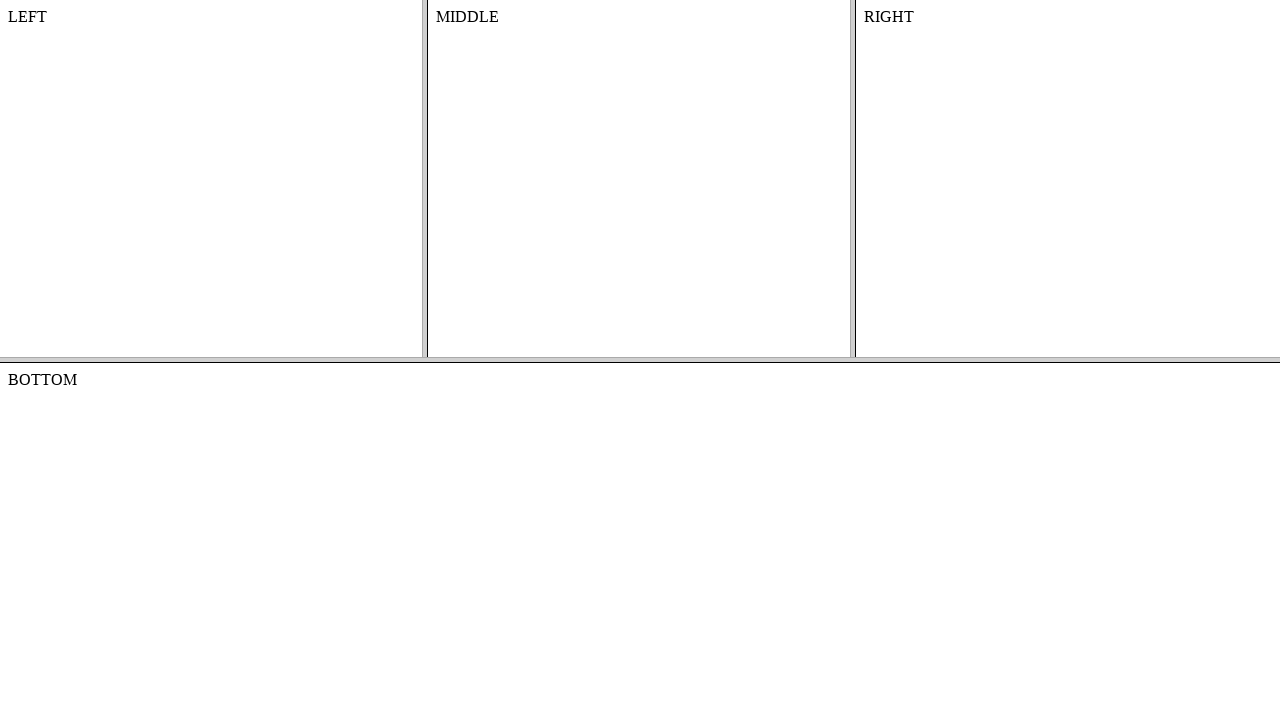

Extracted text from left frame: '
    LEFT
    

'
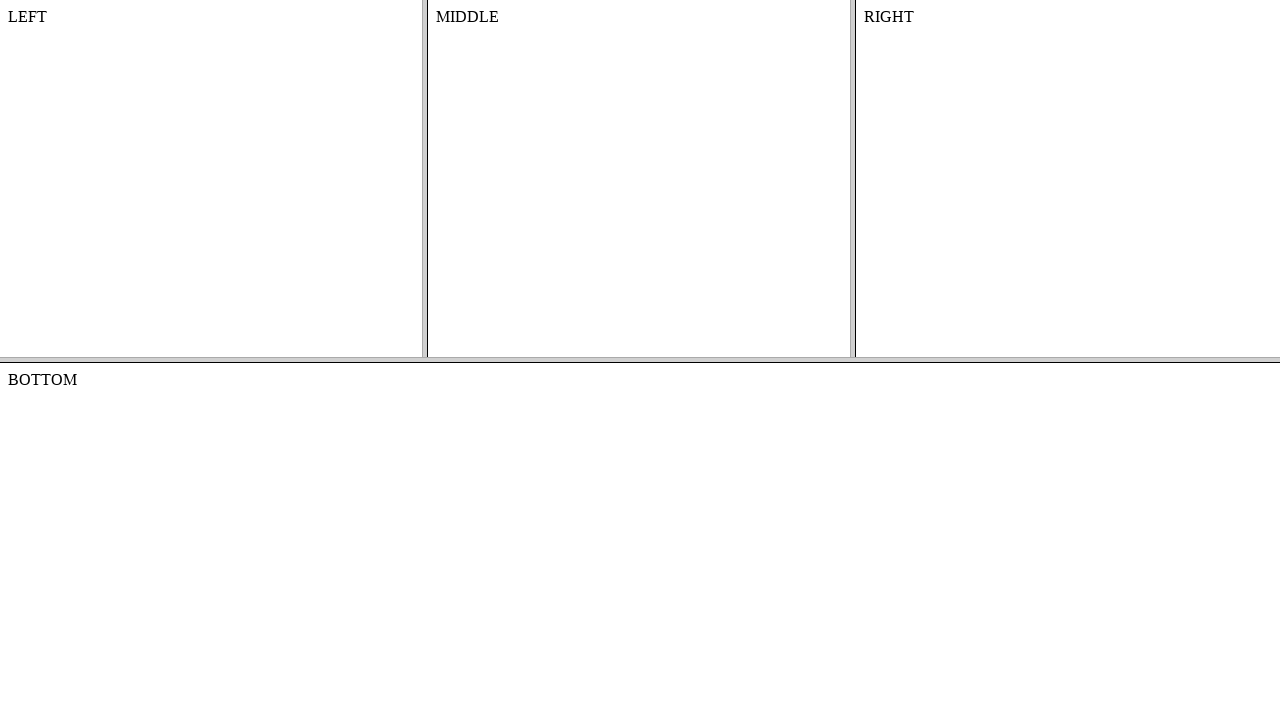

Located middle frame within top frame
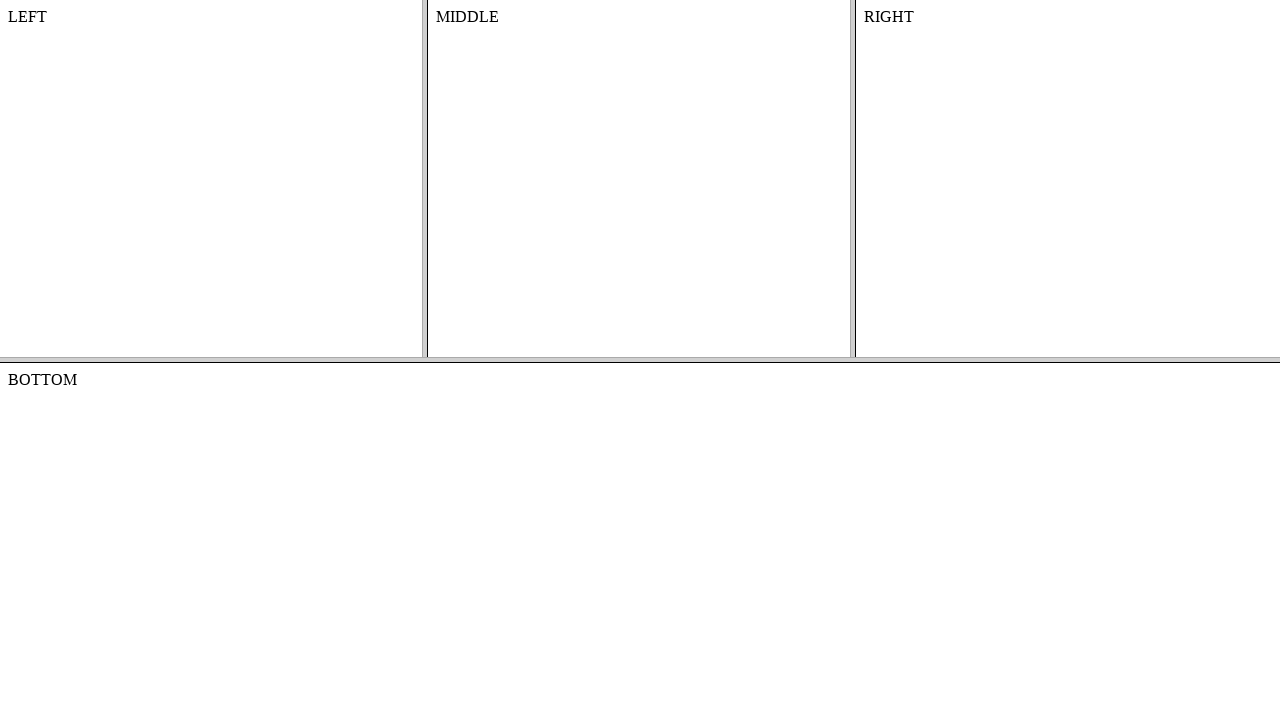

Extracted text from middle frame: 'MIDDLE'
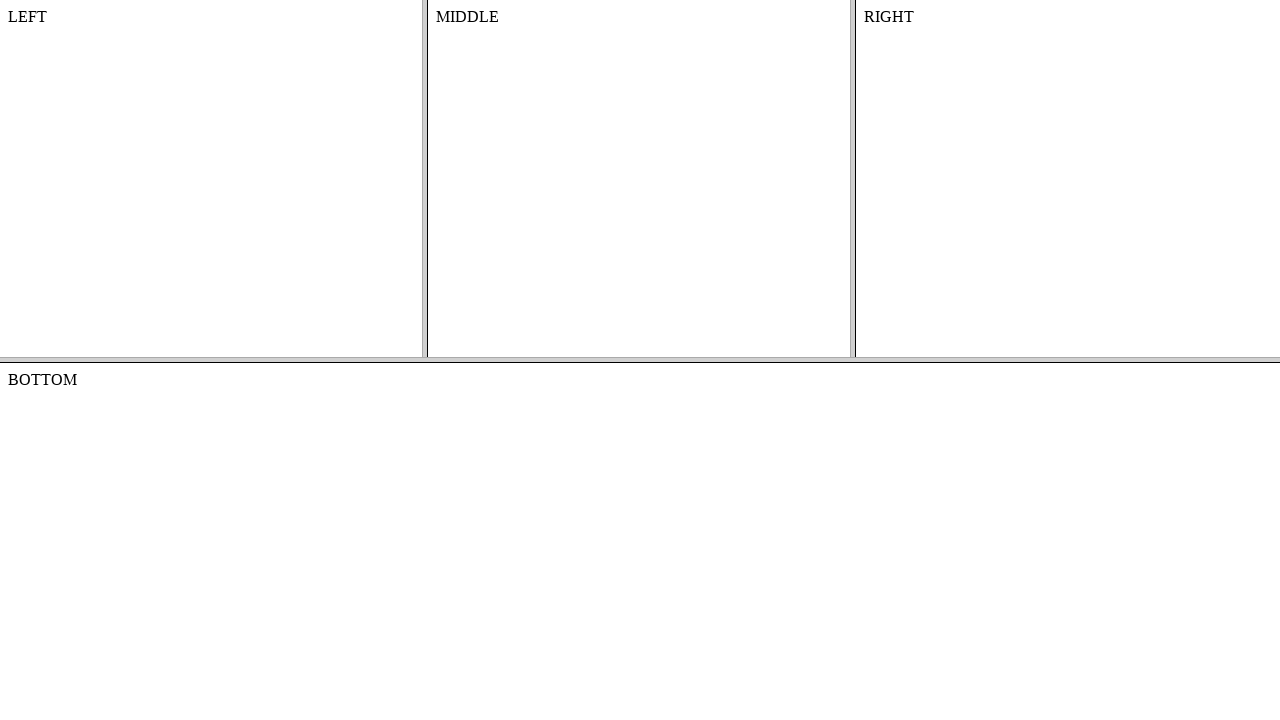

Located bottom frame
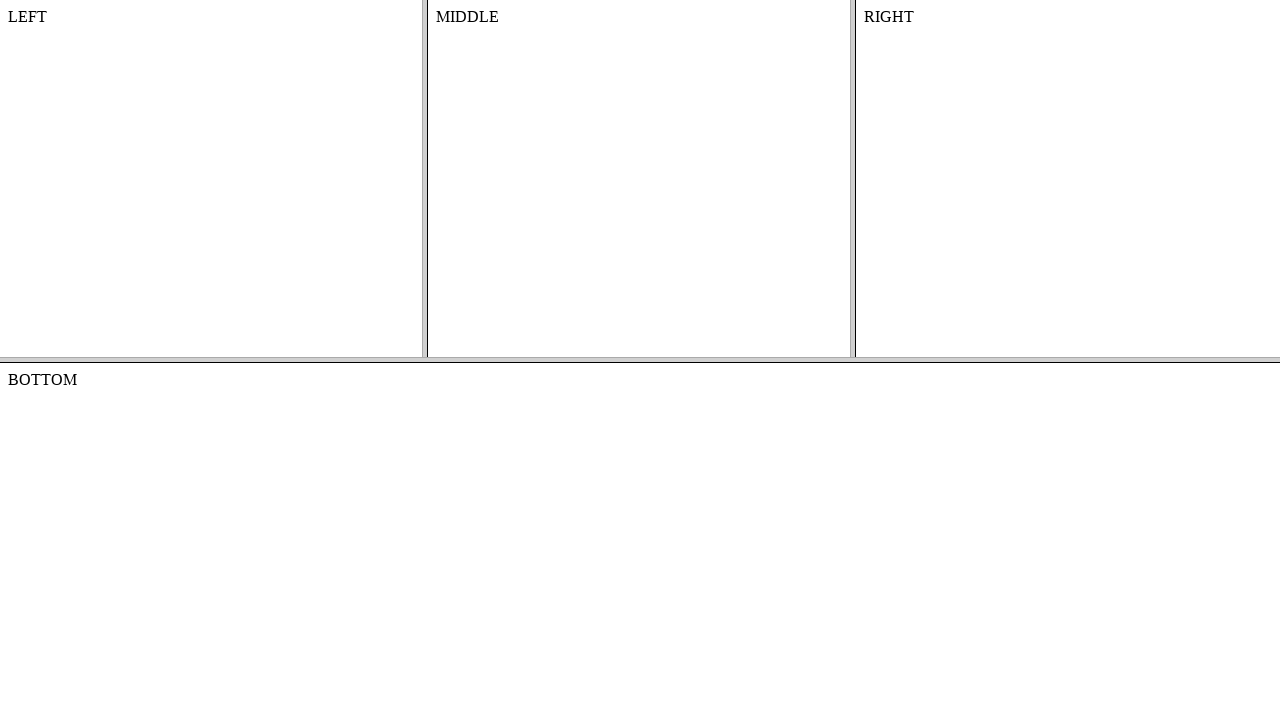

Extracted text from bottom frame: 'BOTTOM
'
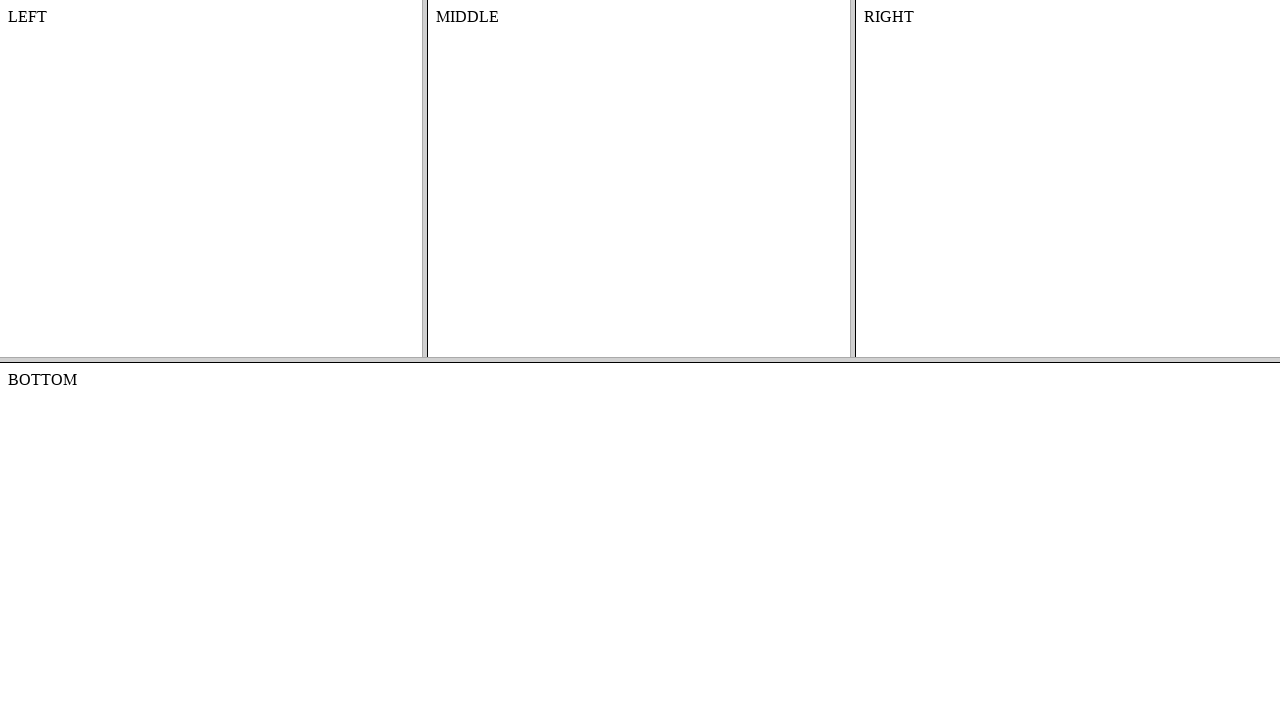

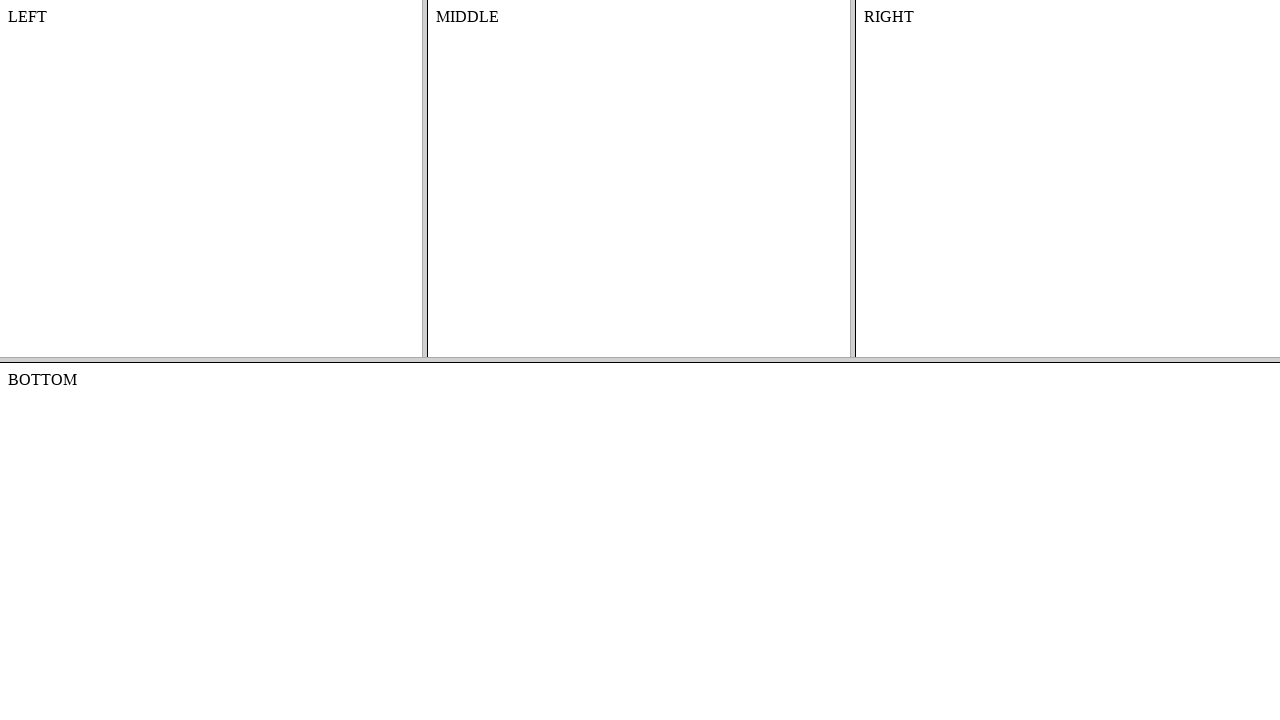